Tests clicking on the Brands link in the header and verifies the page title

Starting URL: https://www.leomax.ru

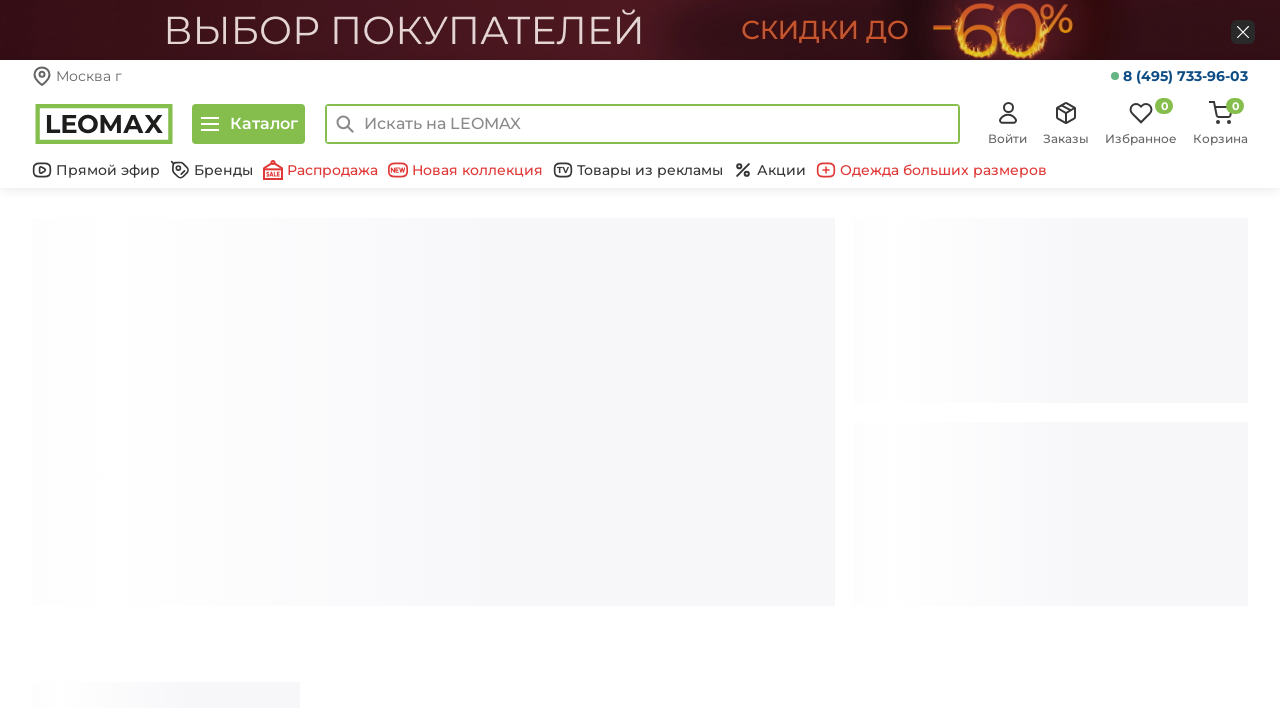

Clicked on Brands link in header at (212, 170) on a.bottom-header__link[href='/brand/']
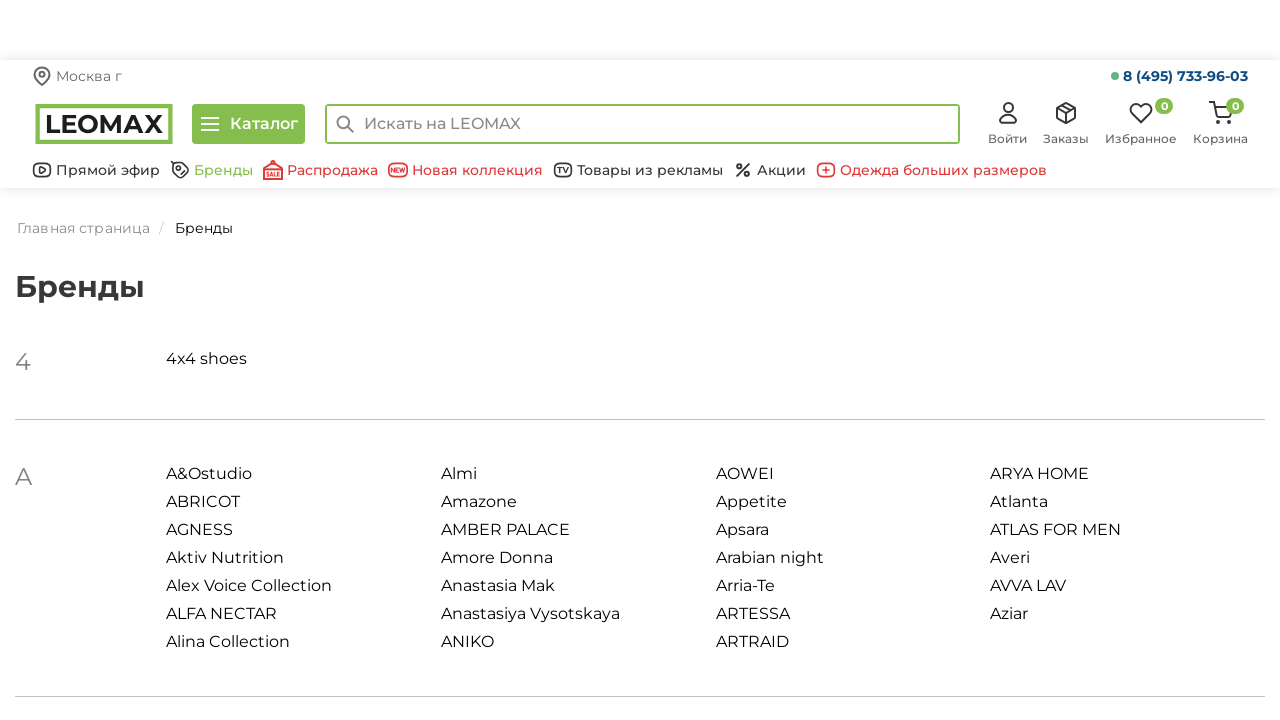

Waited for page to load (domcontentloaded)
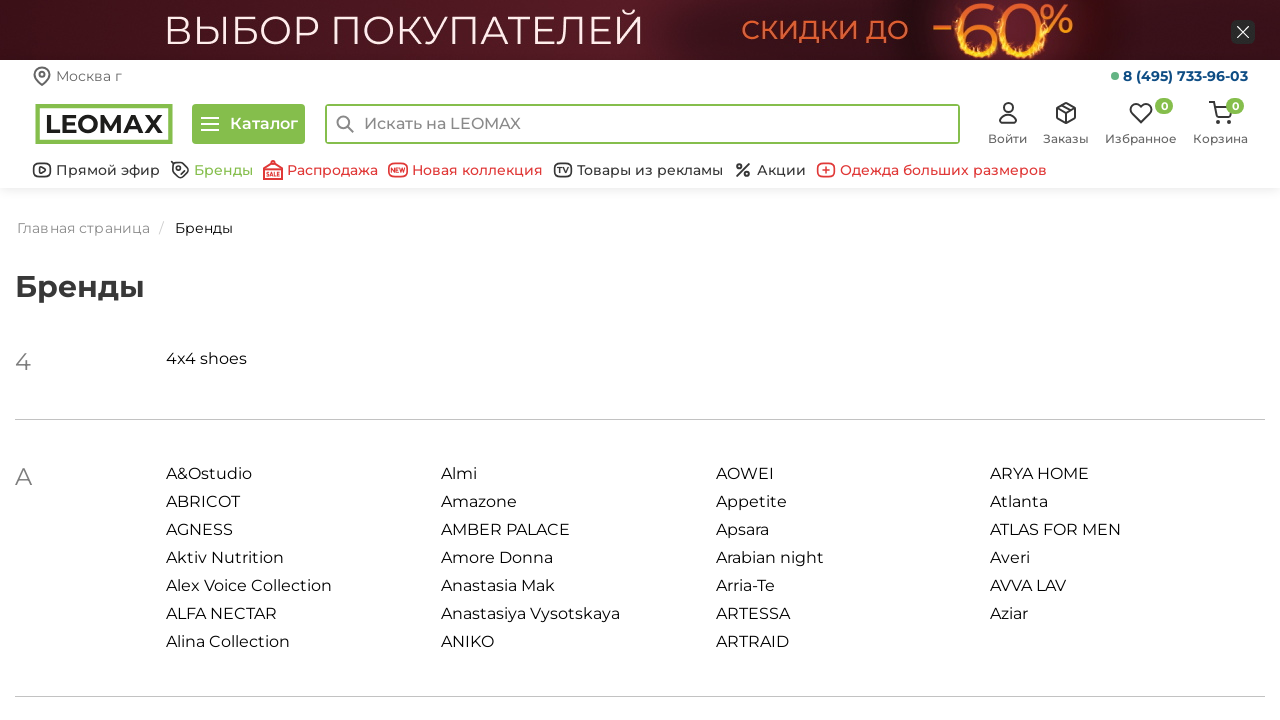

Verified page title is 'Бренды | Интернет-магазин LEOMAX'
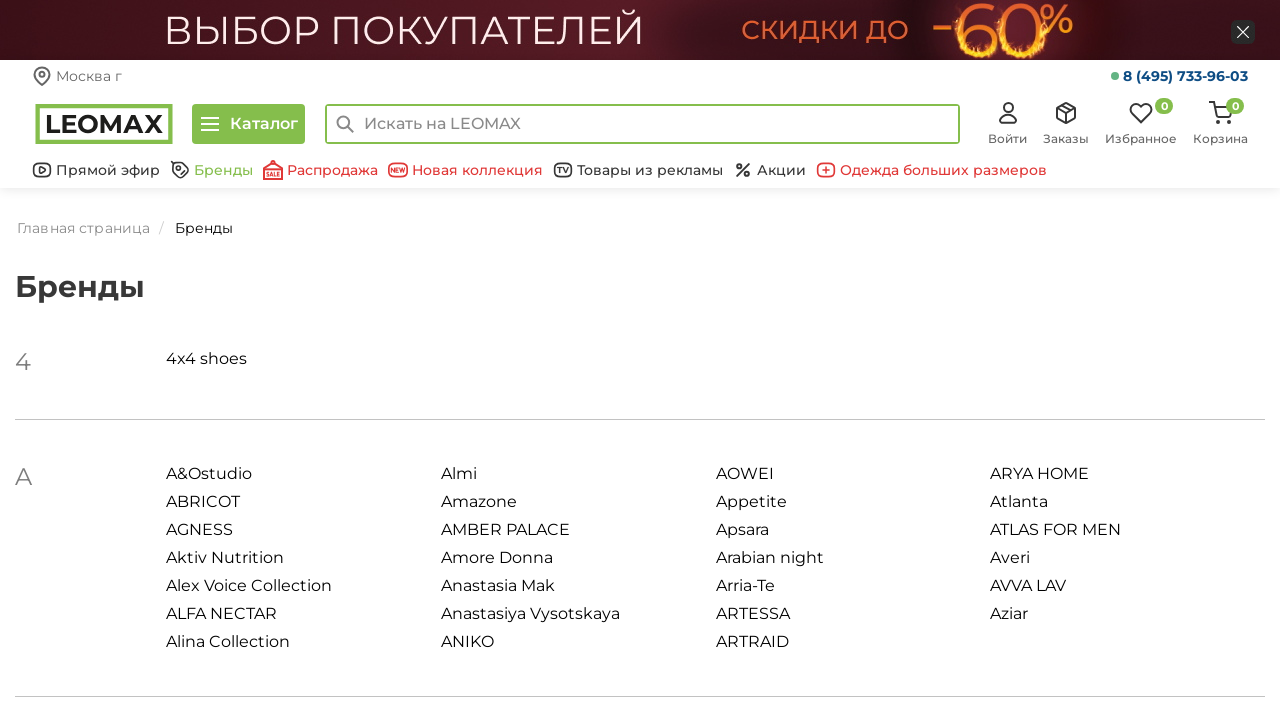

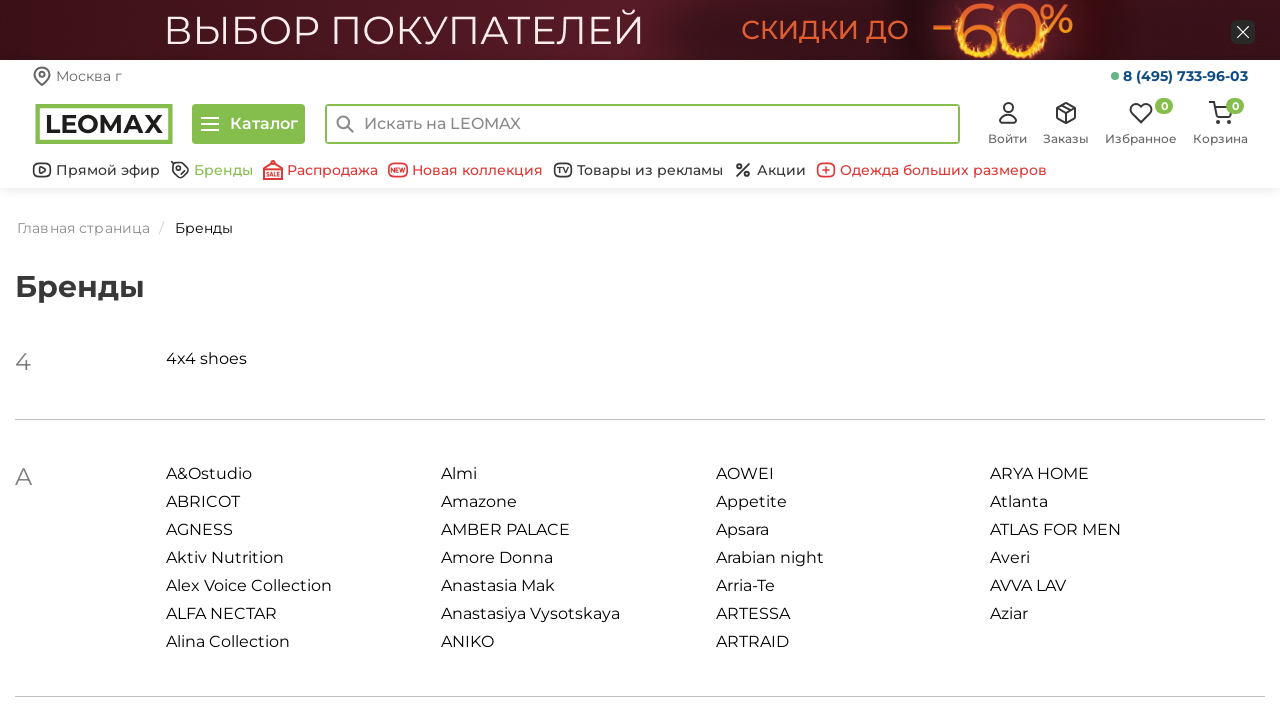